Tests form submission with alphanumeric and special characters in first name field

Starting URL: https://demoqa.com/automation-practice-form

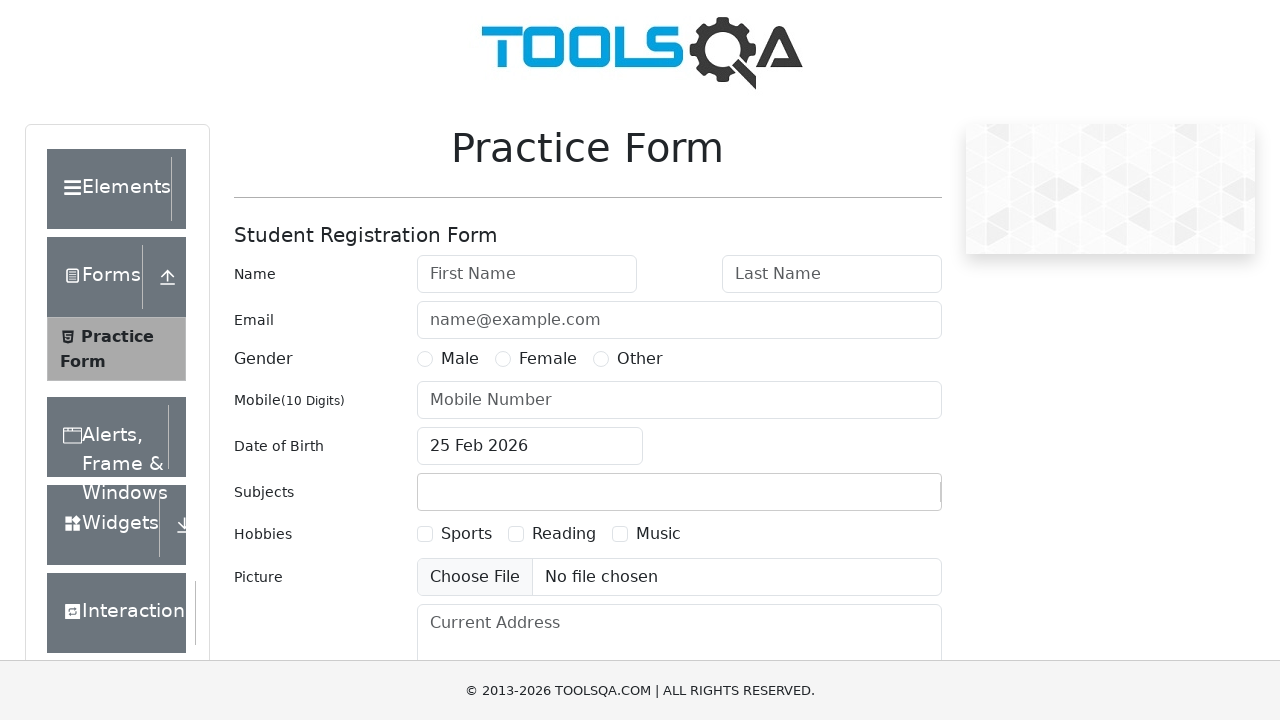

Filled first name field with alphanumeric and special characters '#^%$1234' on input#firstName
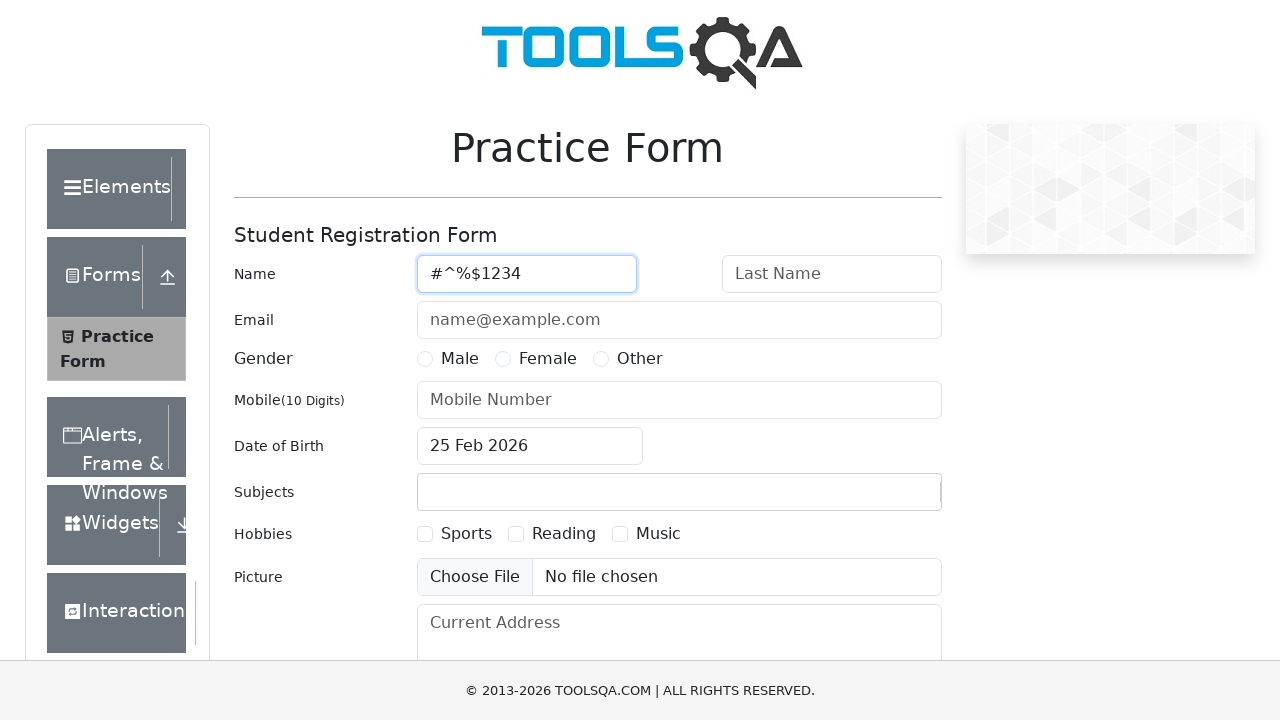

Filled last name field with 'Jain' on input#lastName
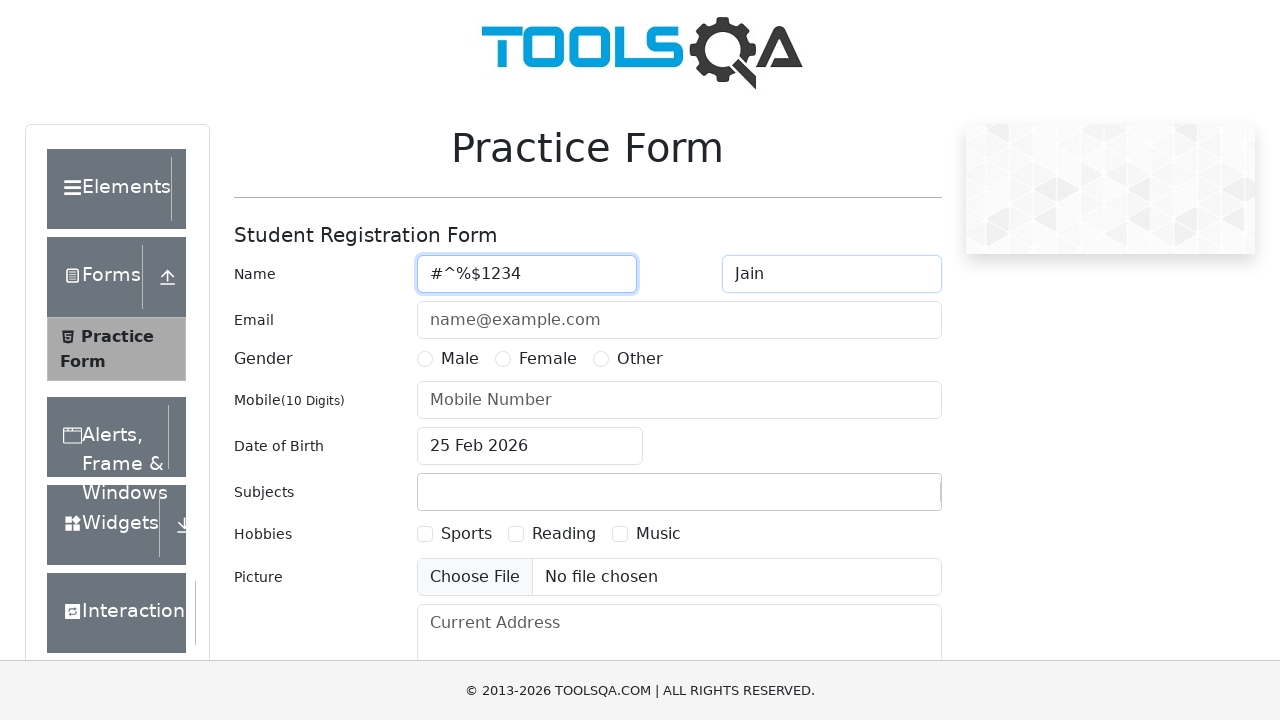

Selected Female gender option at (548, 359) on label:has-text('Female')
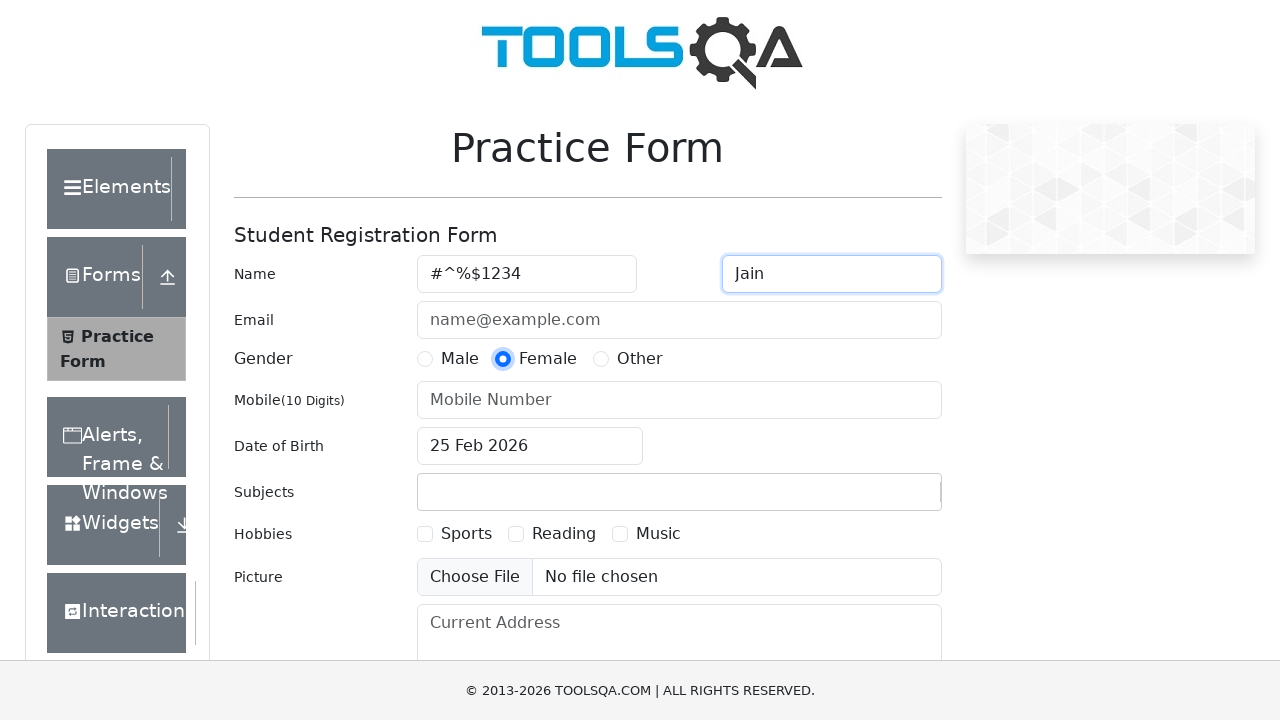

Filled phone number field with '9822385578' on input#userNumber
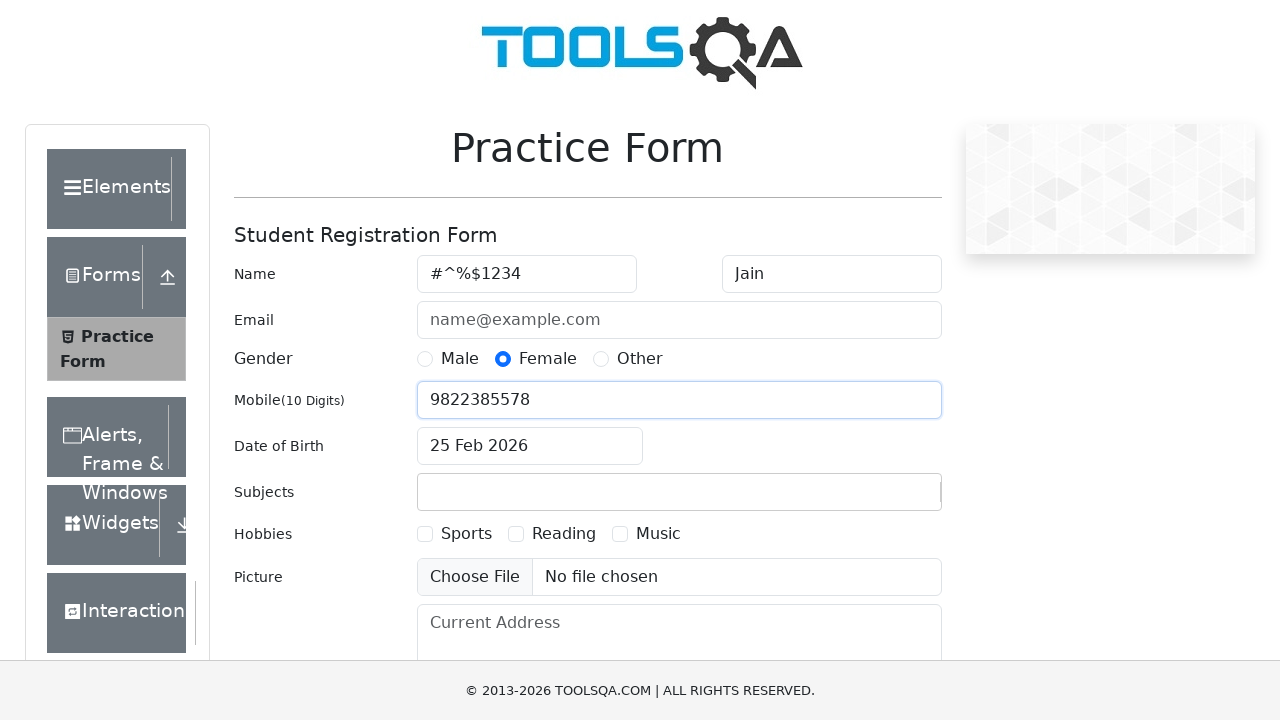

Clicked submit button to submit the form at (885, 499) on button#submit
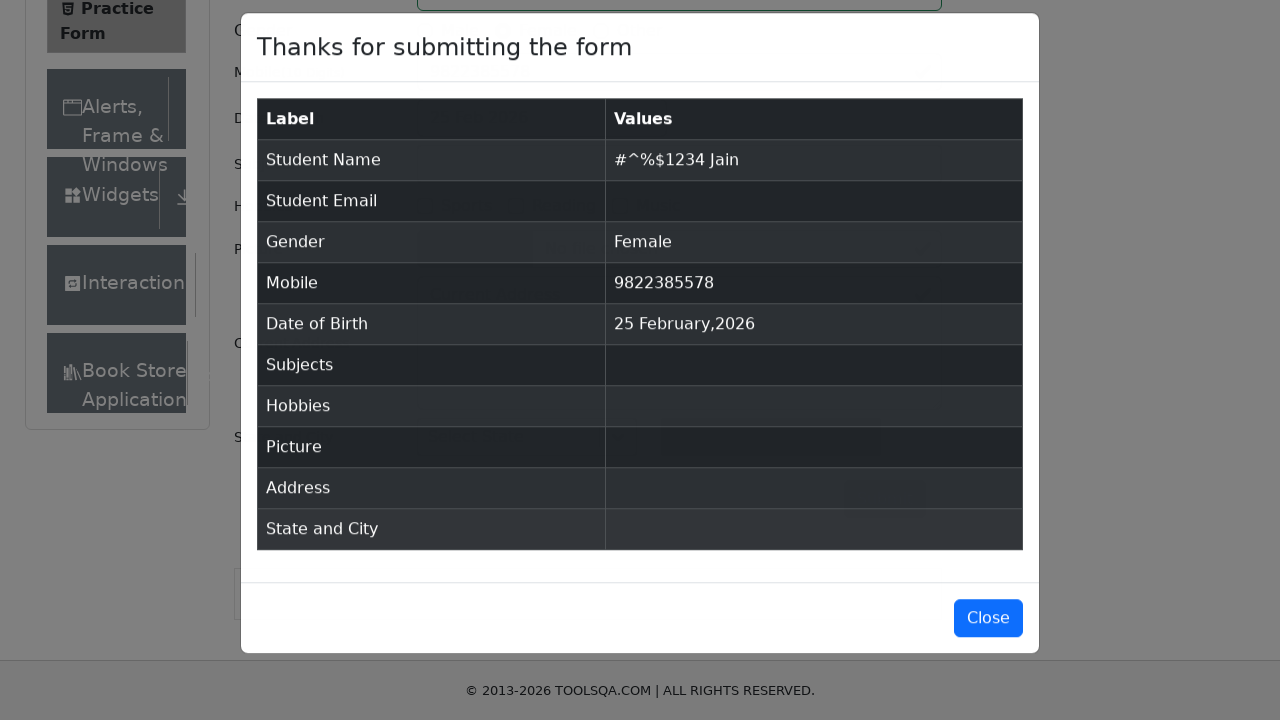

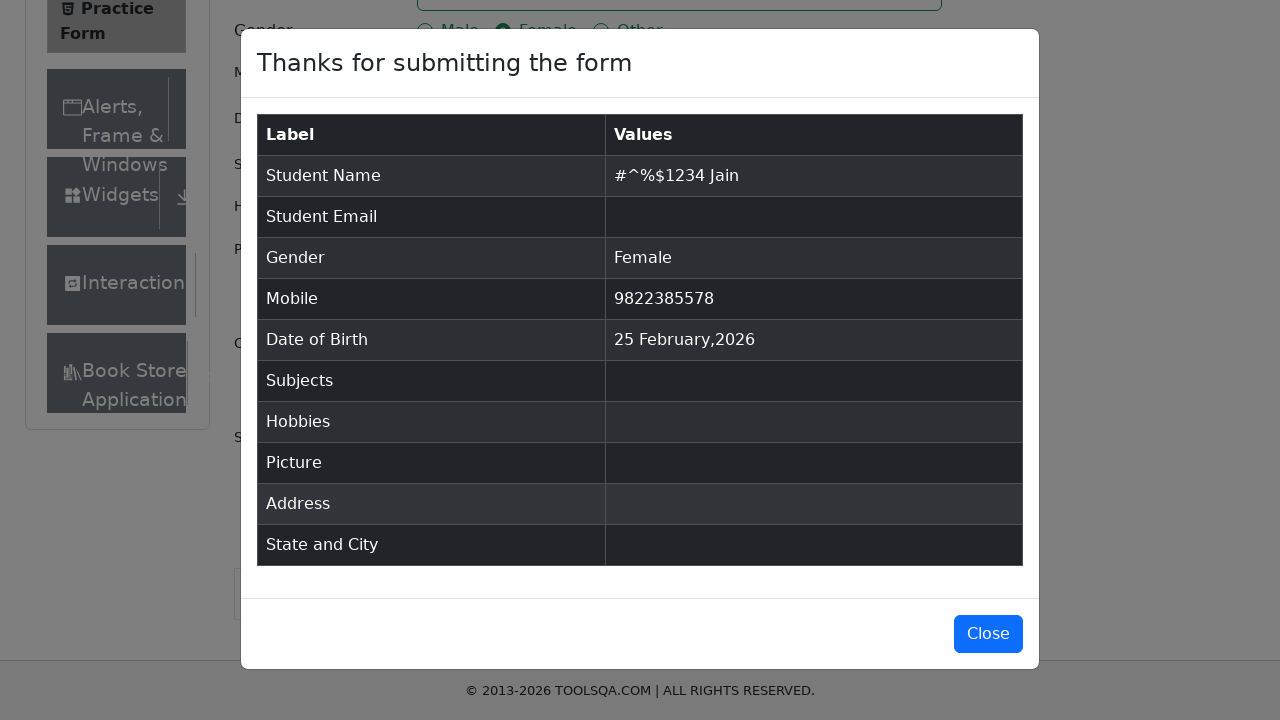